Tests keyboard and mouse input functionality by filling a name field and clicking a button on the Formy test site

Starting URL: https://formy-project.herokuapp.com/keypress

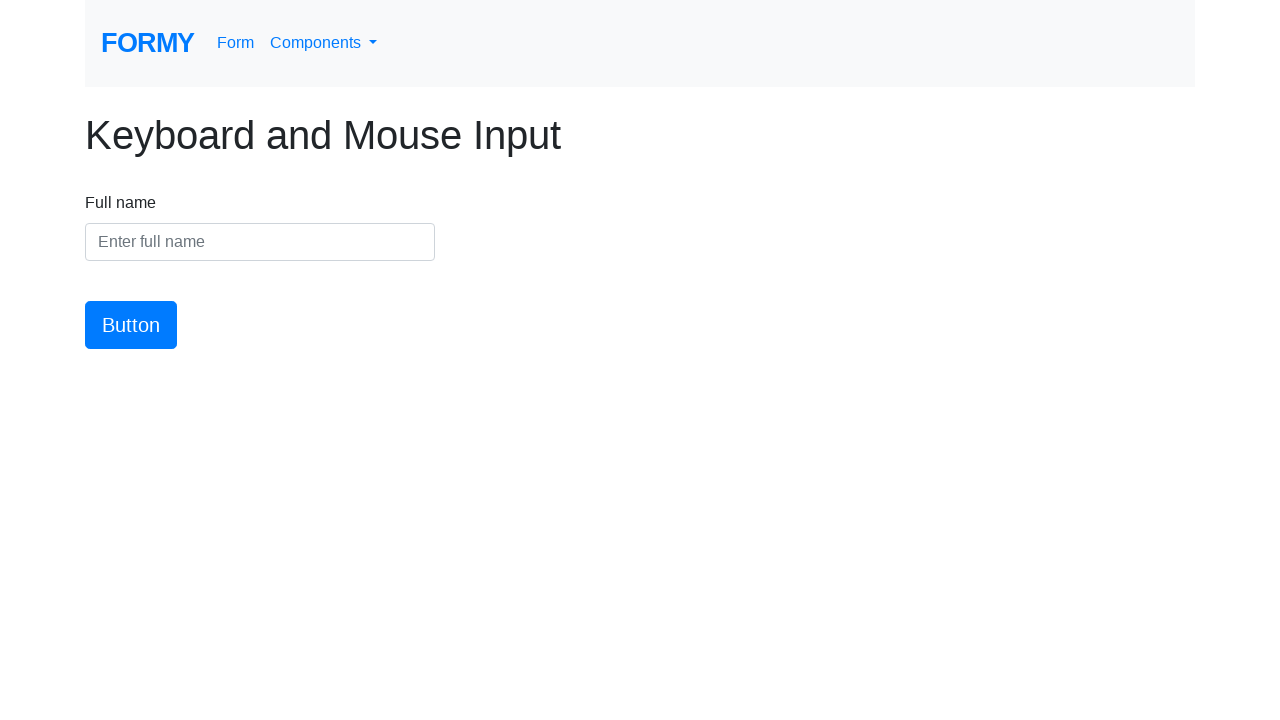

Clicked on the name input field at (260, 242) on #name
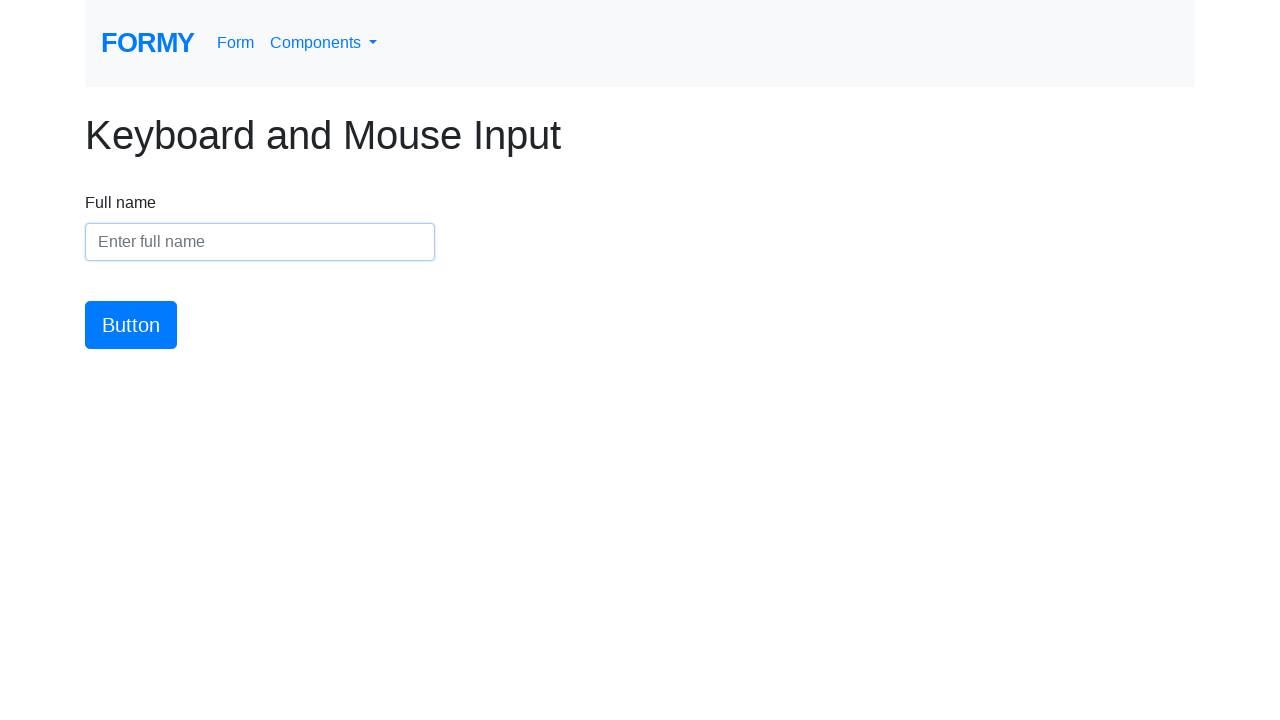

Filled name field with 'Harry Yu' on #name
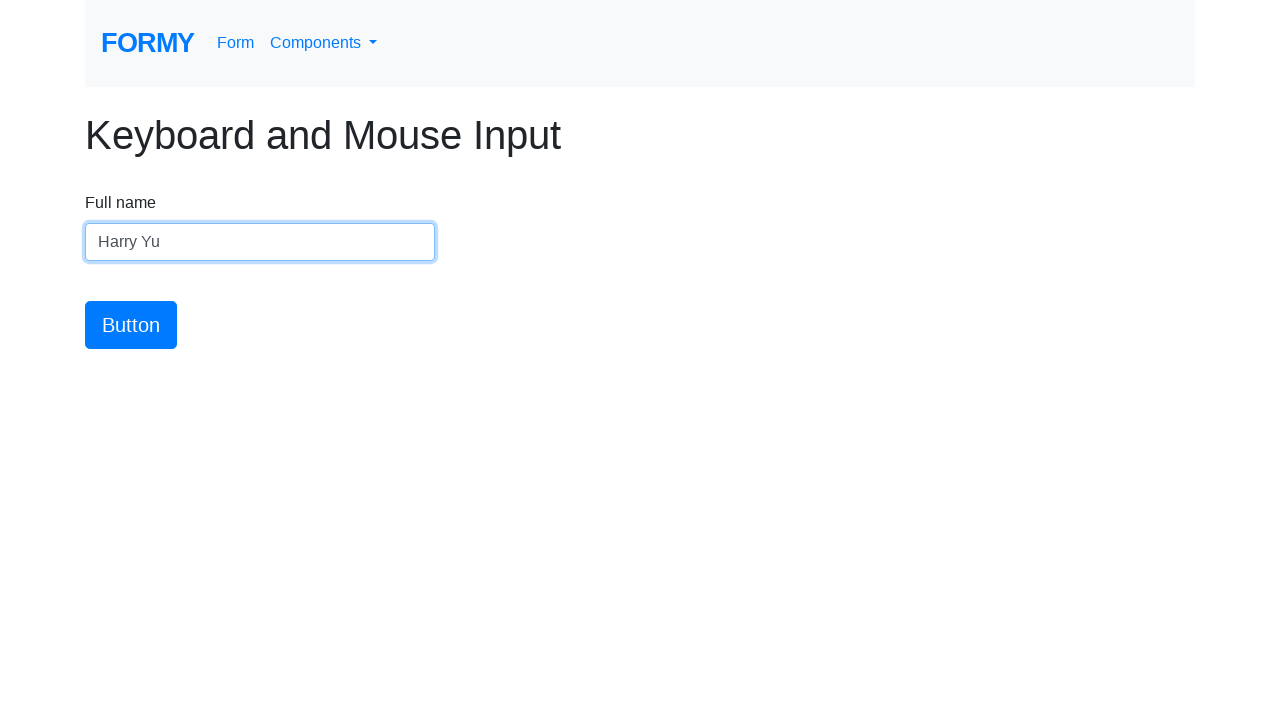

Clicked the submit button at (131, 325) on #button
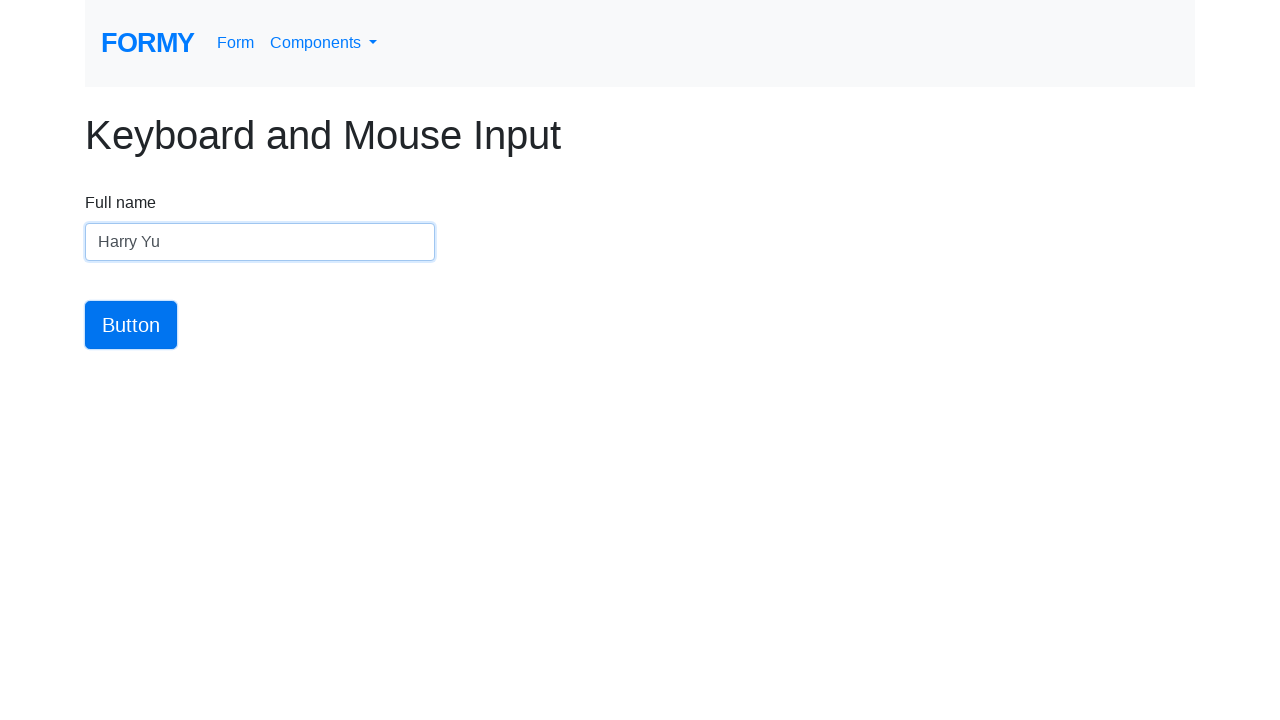

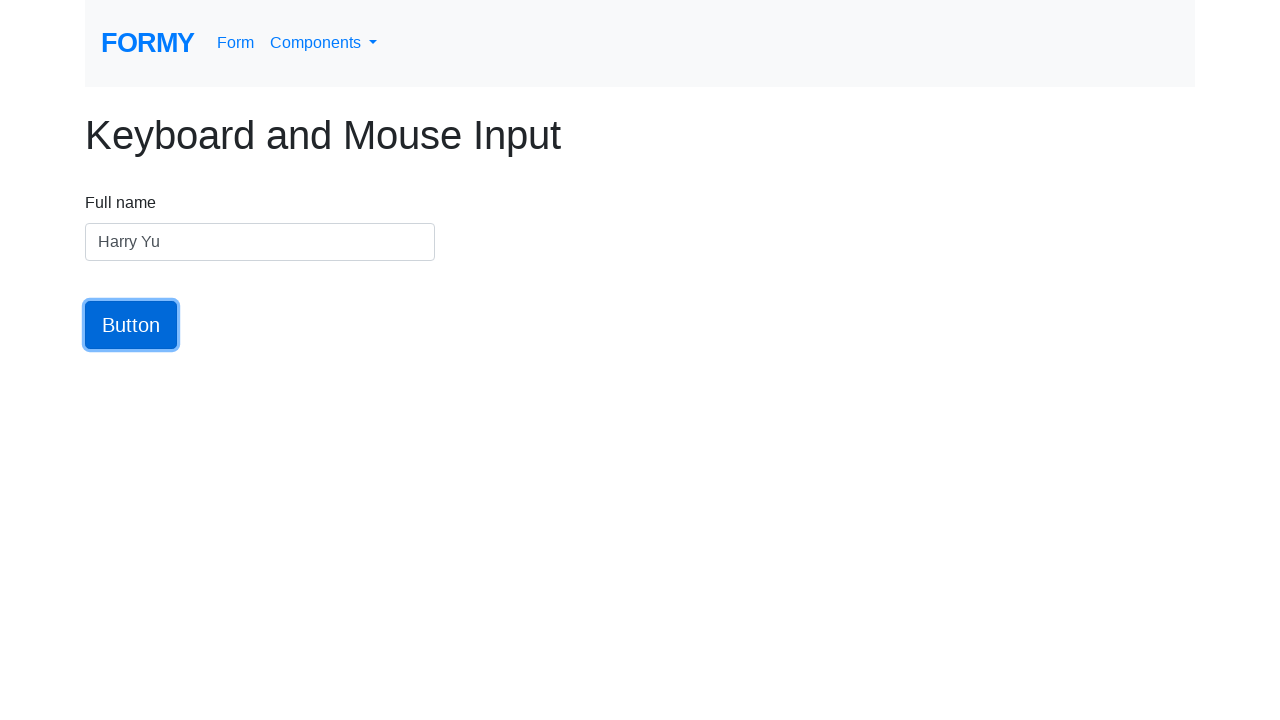